Demonstrates the release mouse action by performing click-and-hold on source element, moving to target element, and then releasing the mouse button.

Starting URL: https://crossbrowsertesting.github.io/drag-and-drop

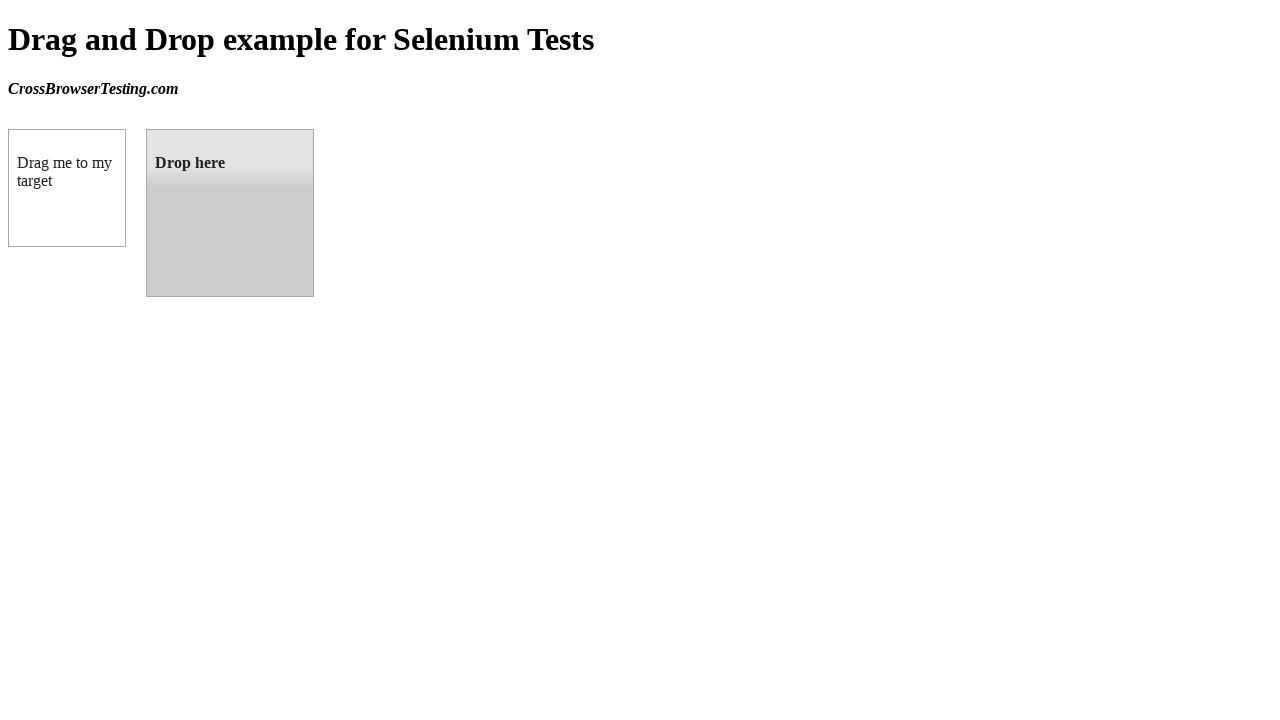

Waited for draggable element to be visible
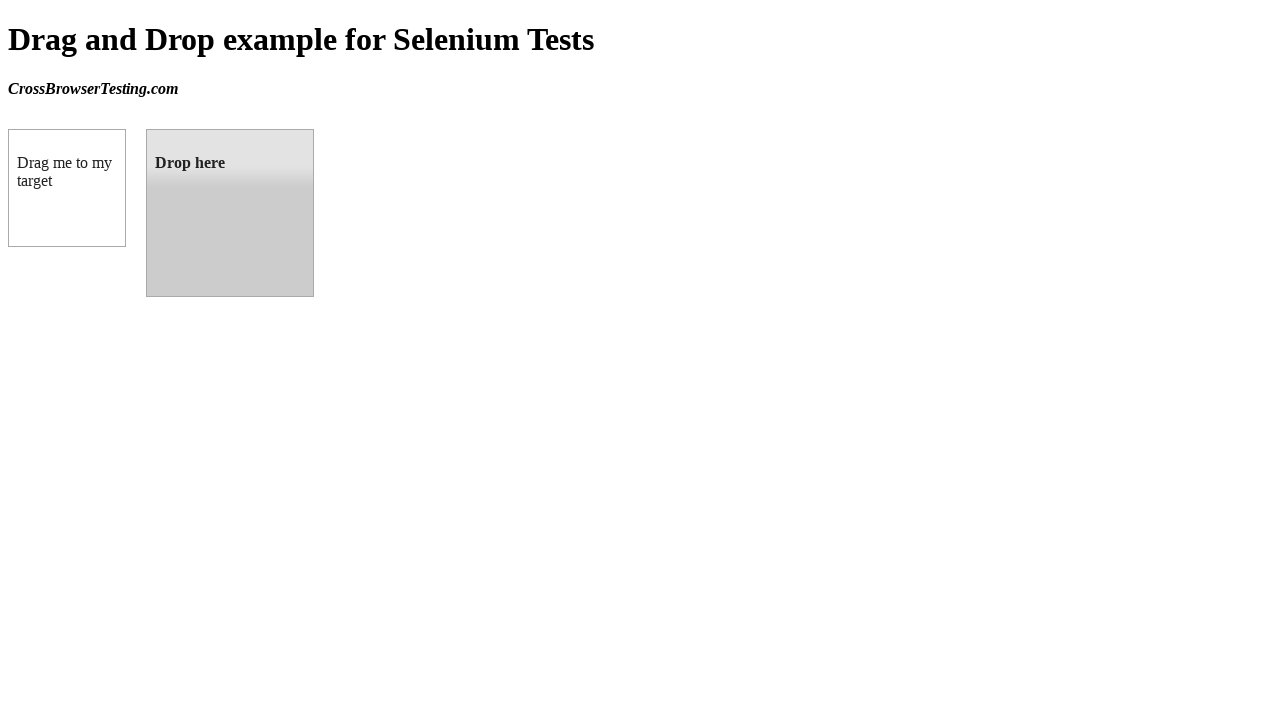

Waited for droppable element to be visible
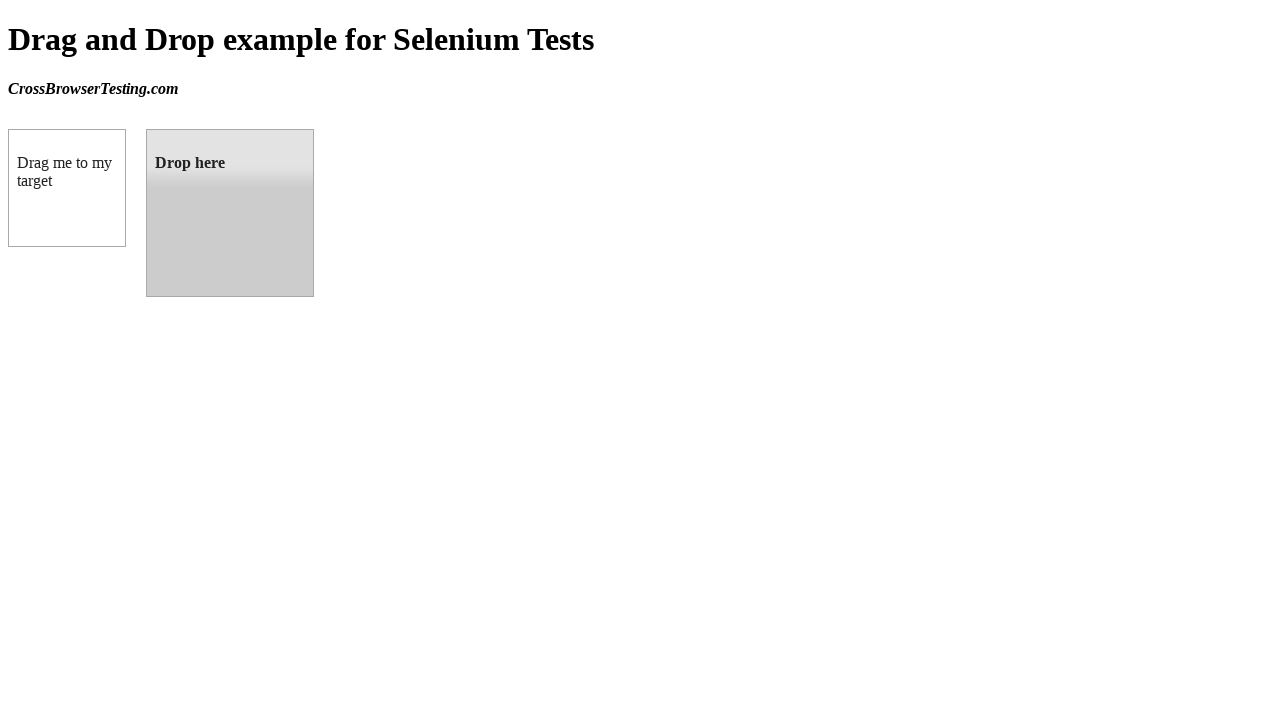

Located draggable source element
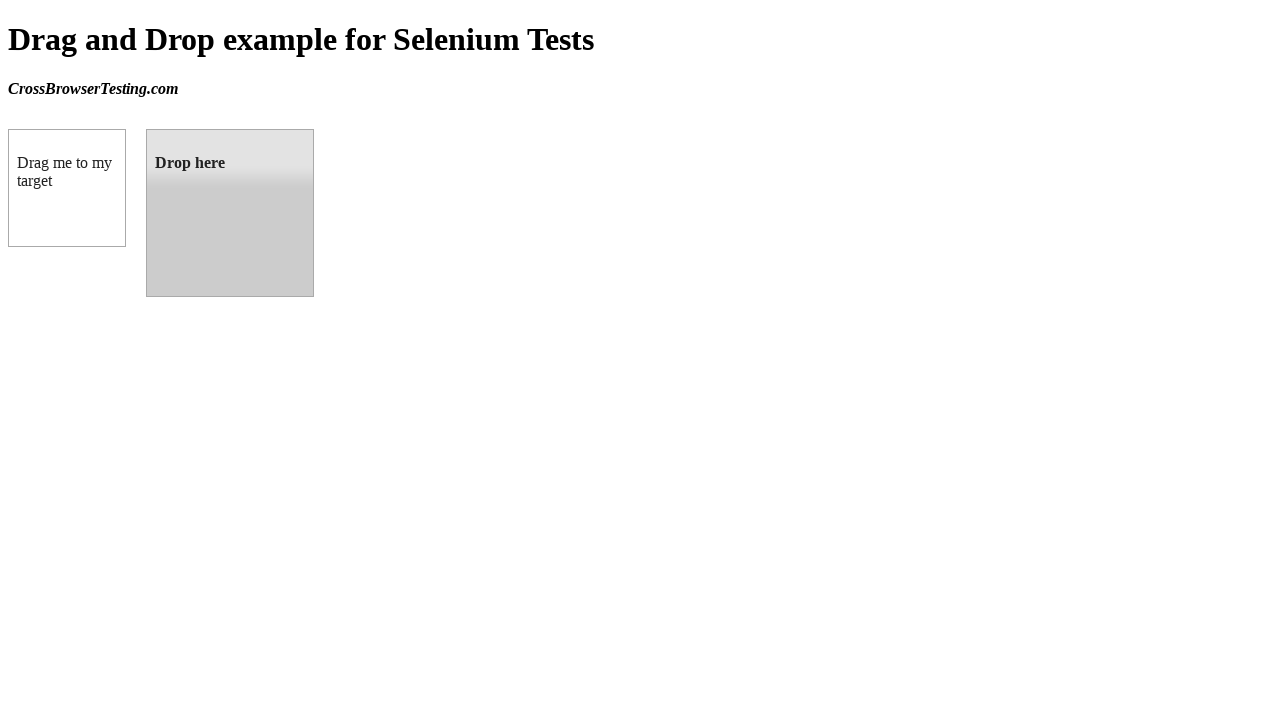

Located droppable target element
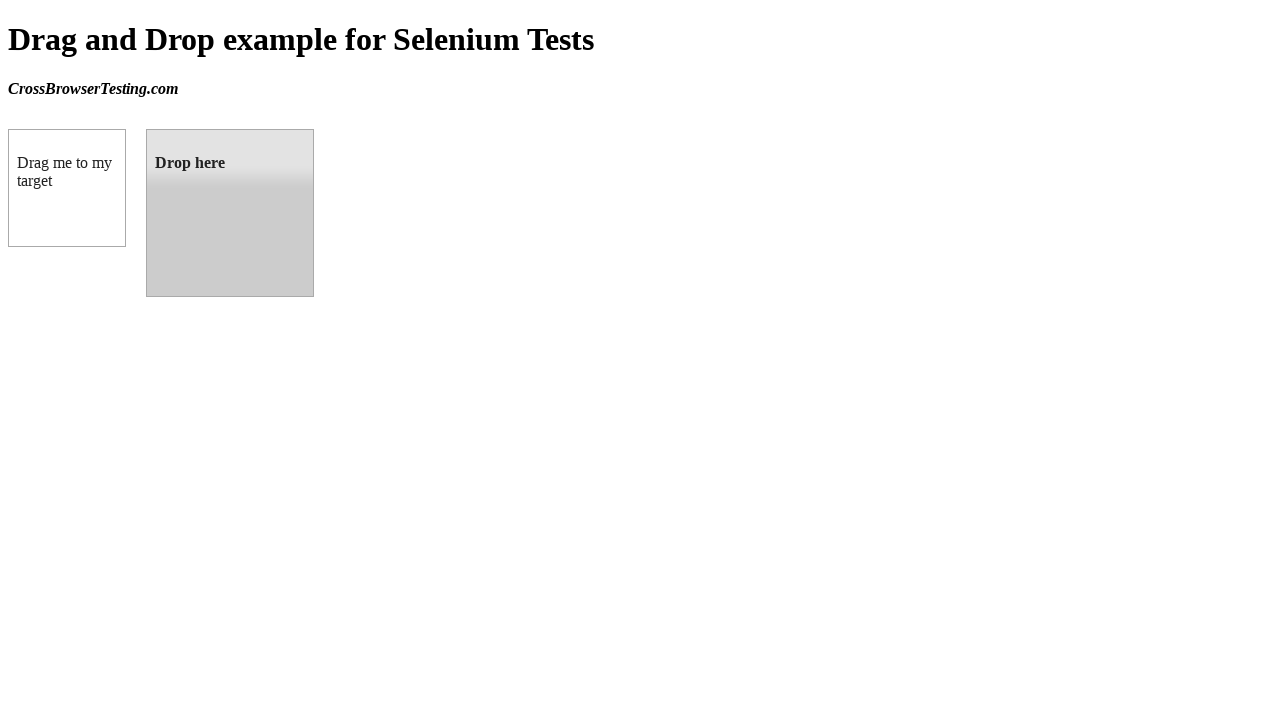

Retrieved bounding box coordinates for source element
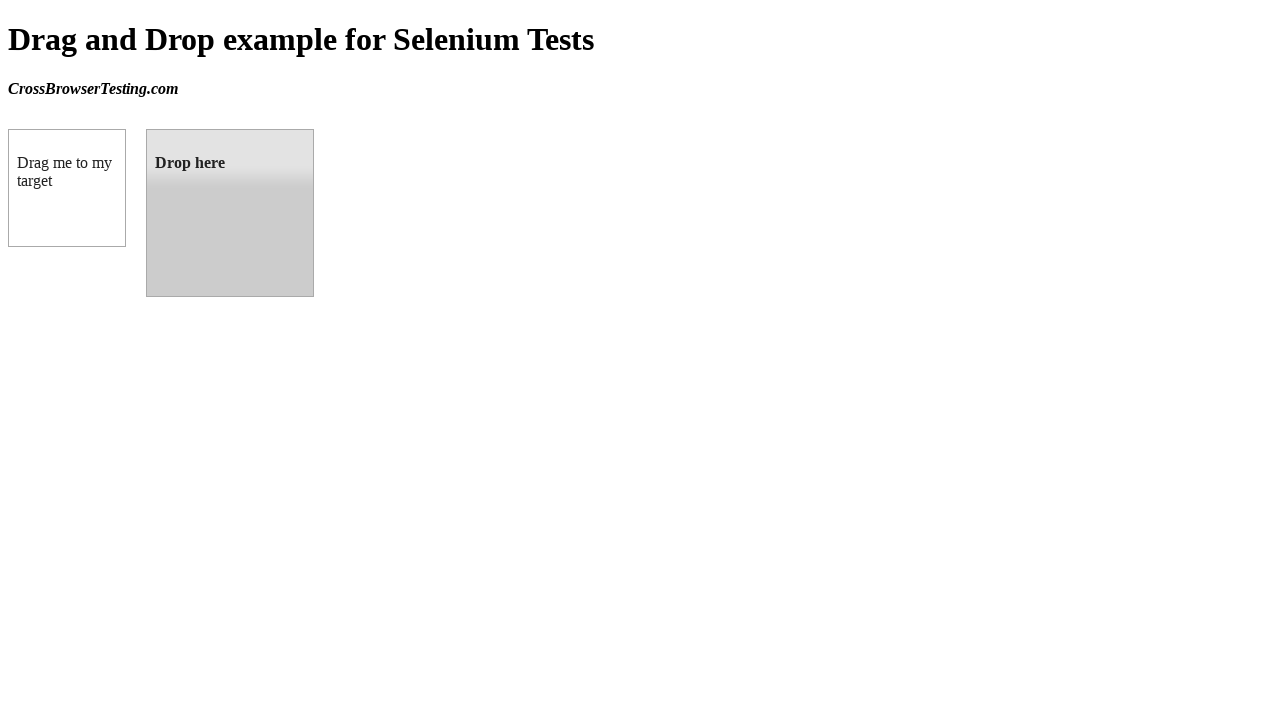

Retrieved bounding box coordinates for target element
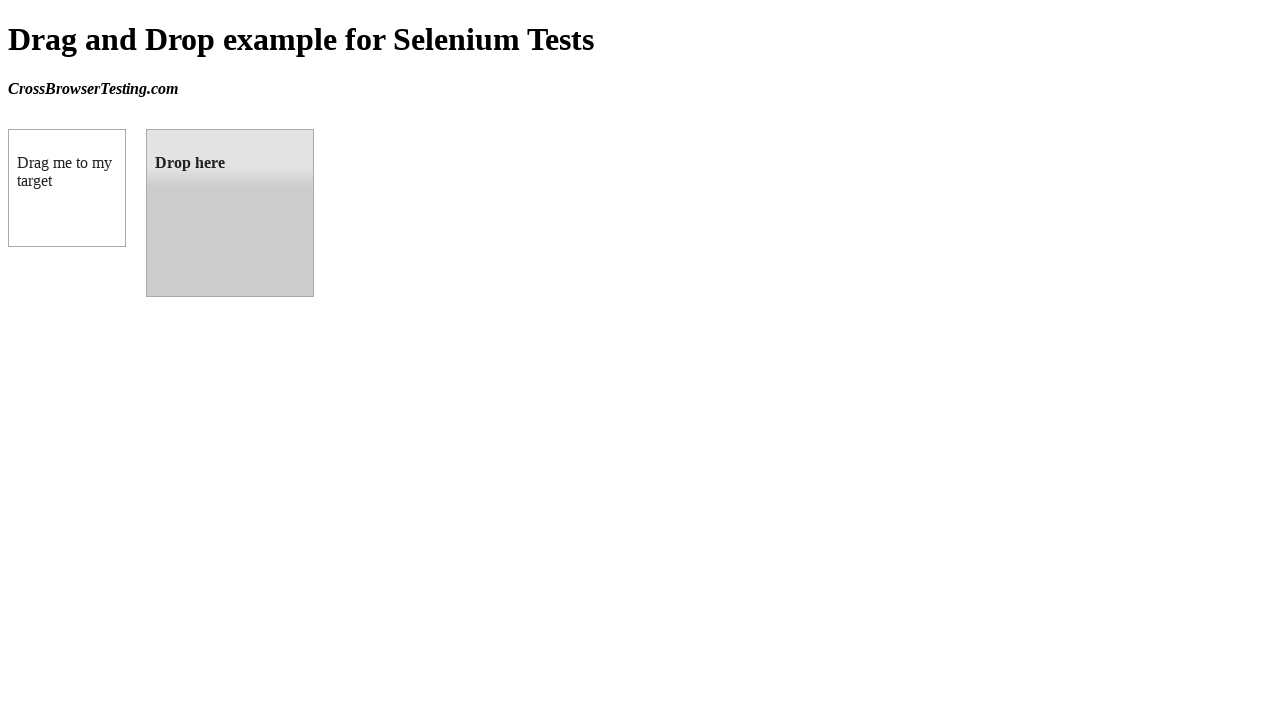

Moved mouse to center of source element at (67, 188)
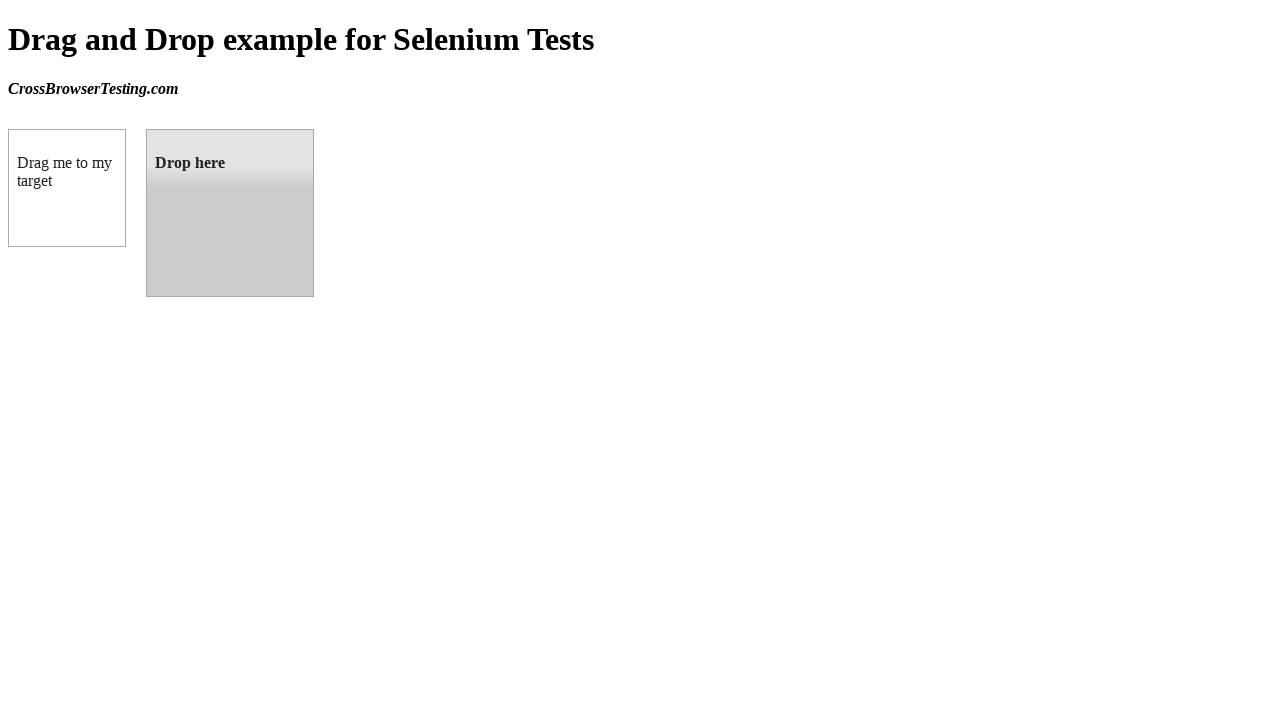

Pressed down mouse button to initiate drag at (67, 188)
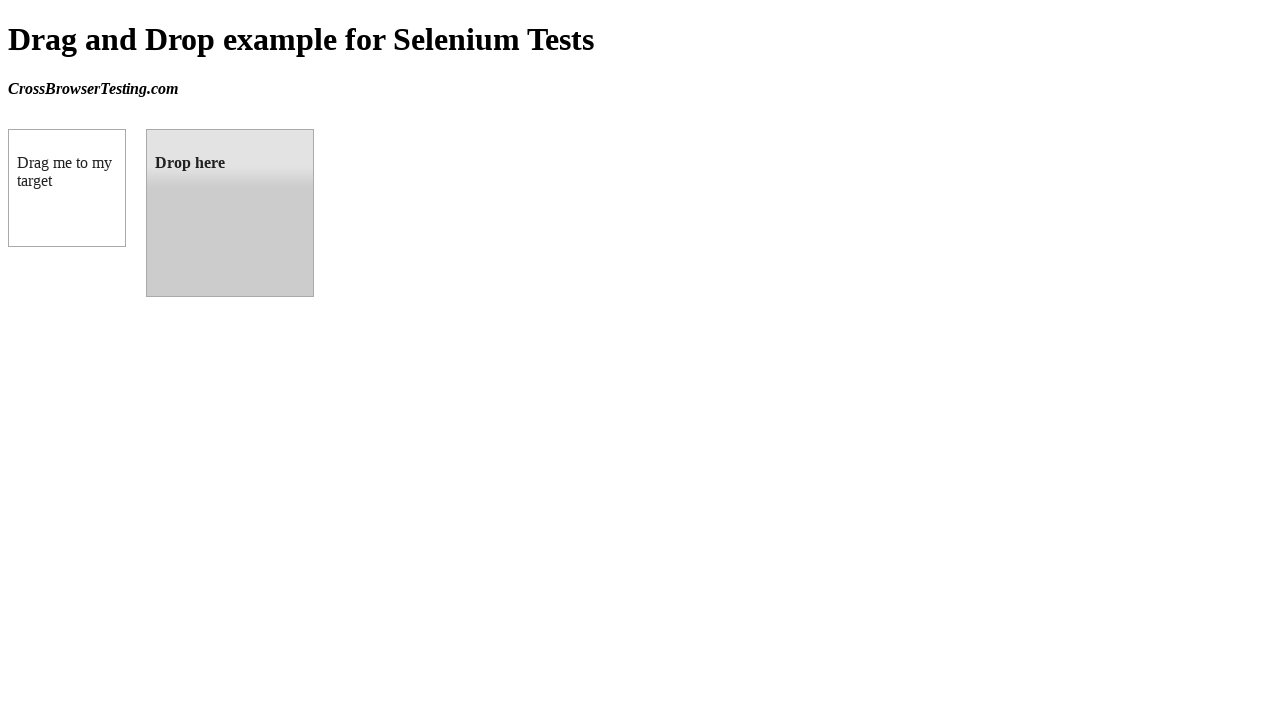

Moved mouse to center of target element while holding button down at (230, 213)
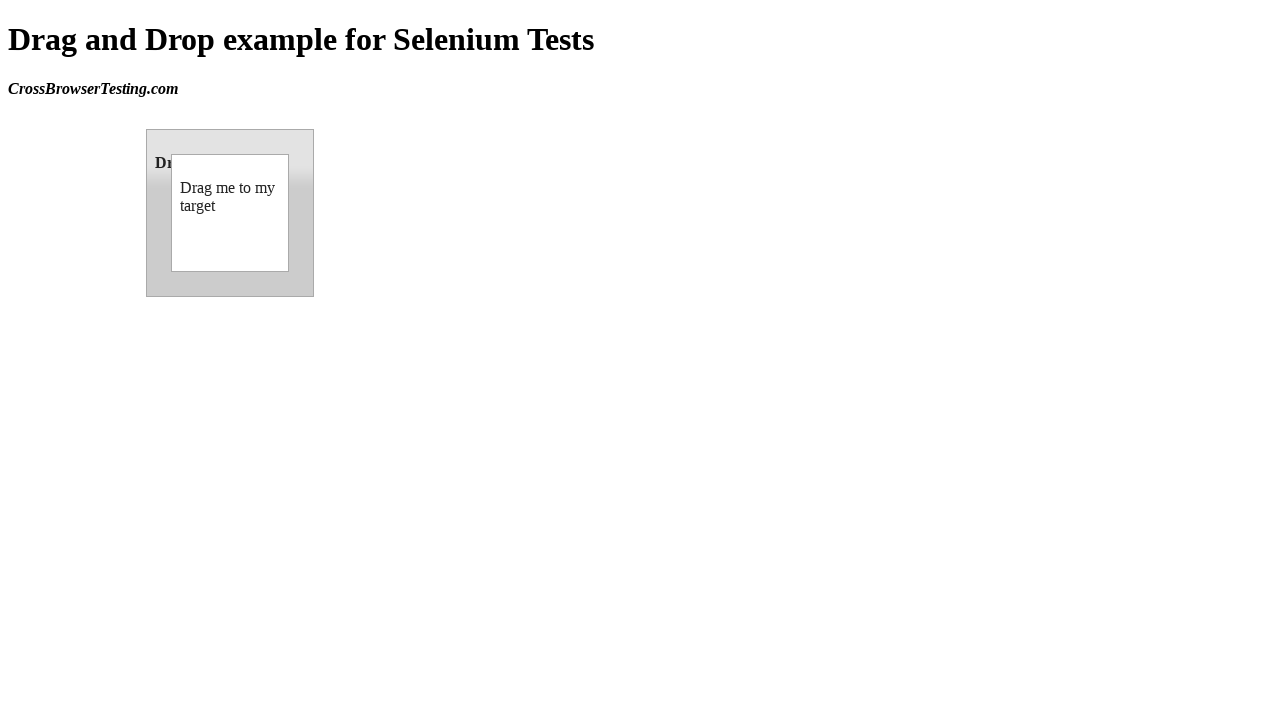

Released mouse button to complete drag and drop at (230, 213)
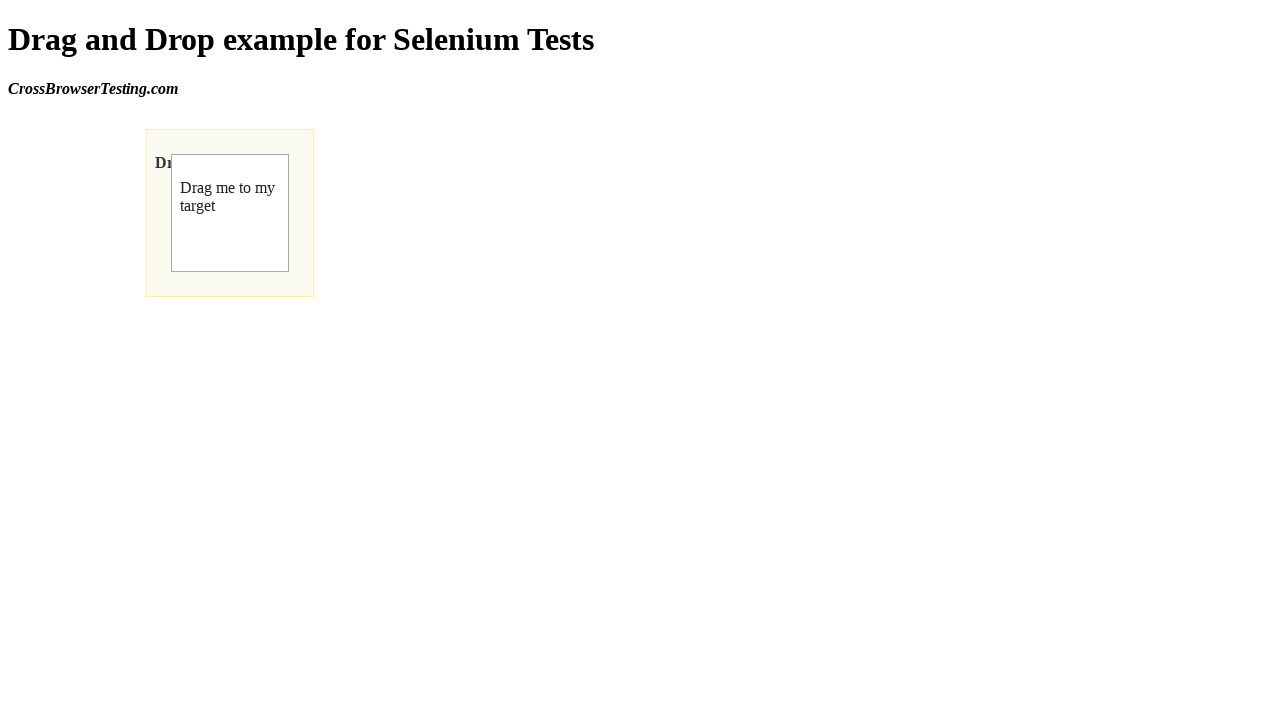

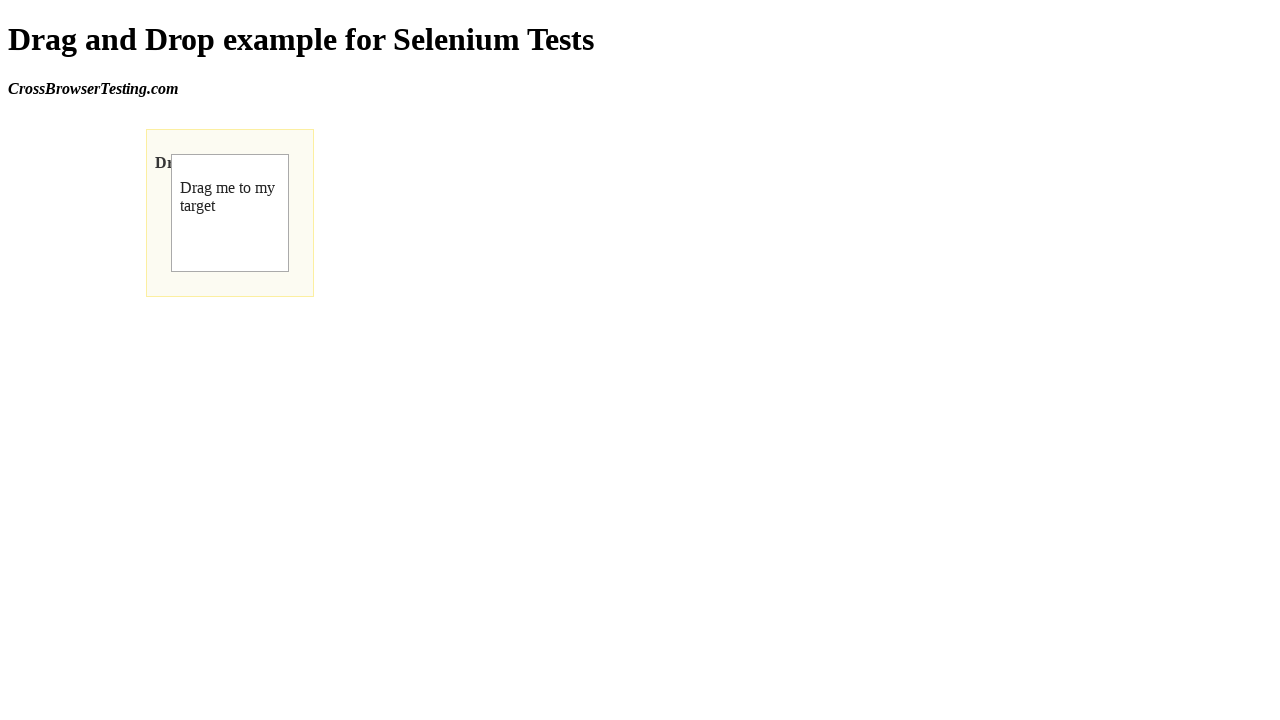